Tests department ID field by entering different department IDs and clicking on related fields to trigger auto-population

Starting URL: https://danieljairton.github.io/Projetos%20SENAI/Almoxarifado/Almoxarifado-main/index.html

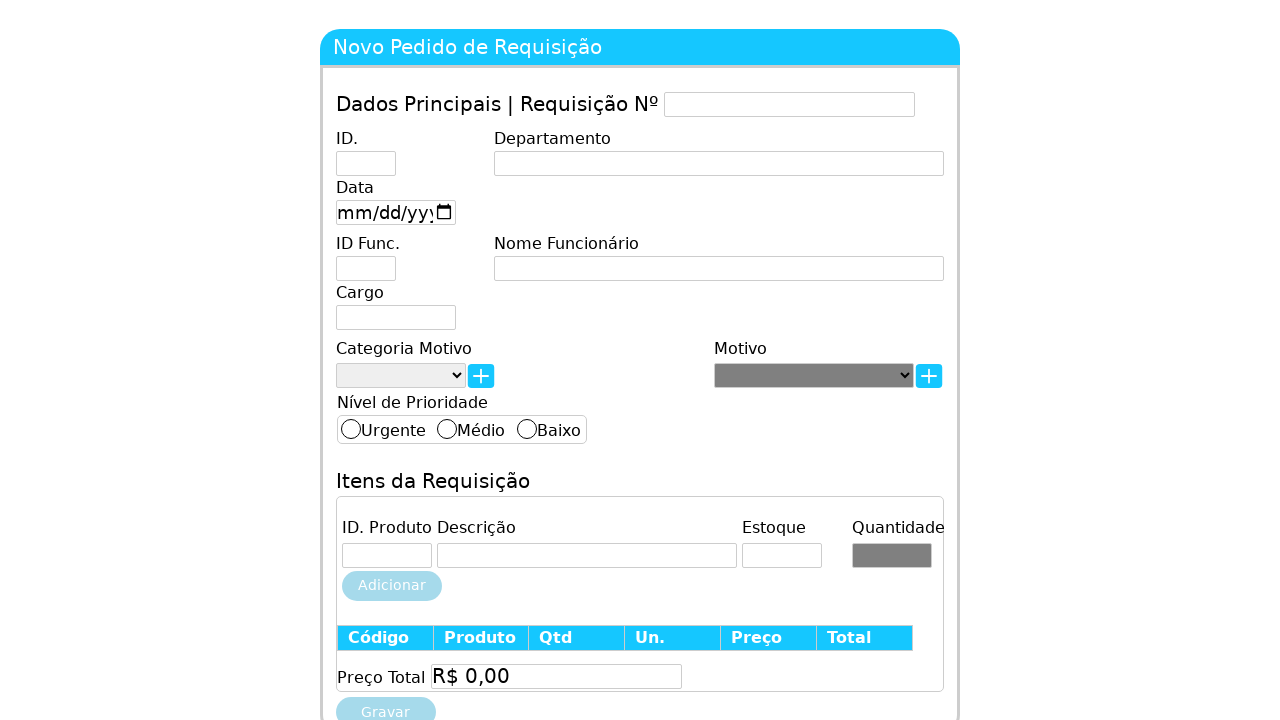

Clicked department ID field at (366, 163) on #idDepartamento
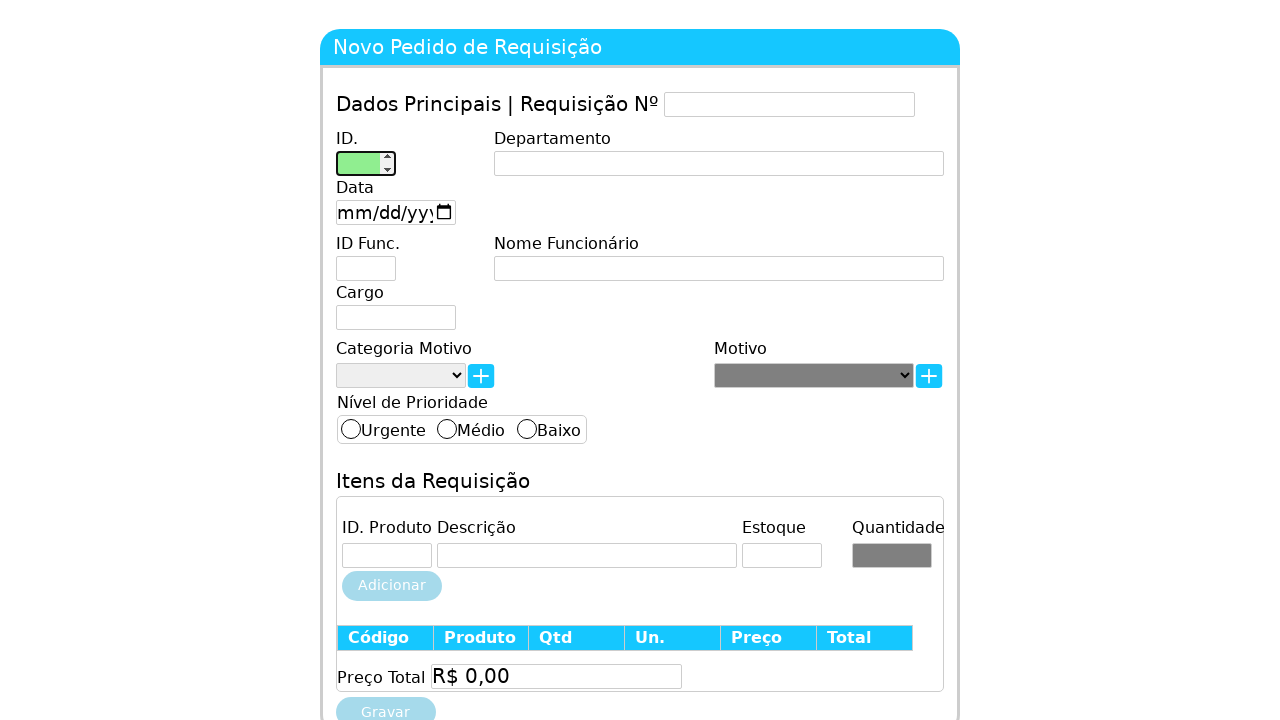

Filled department ID field with '1' on #idDepartamento
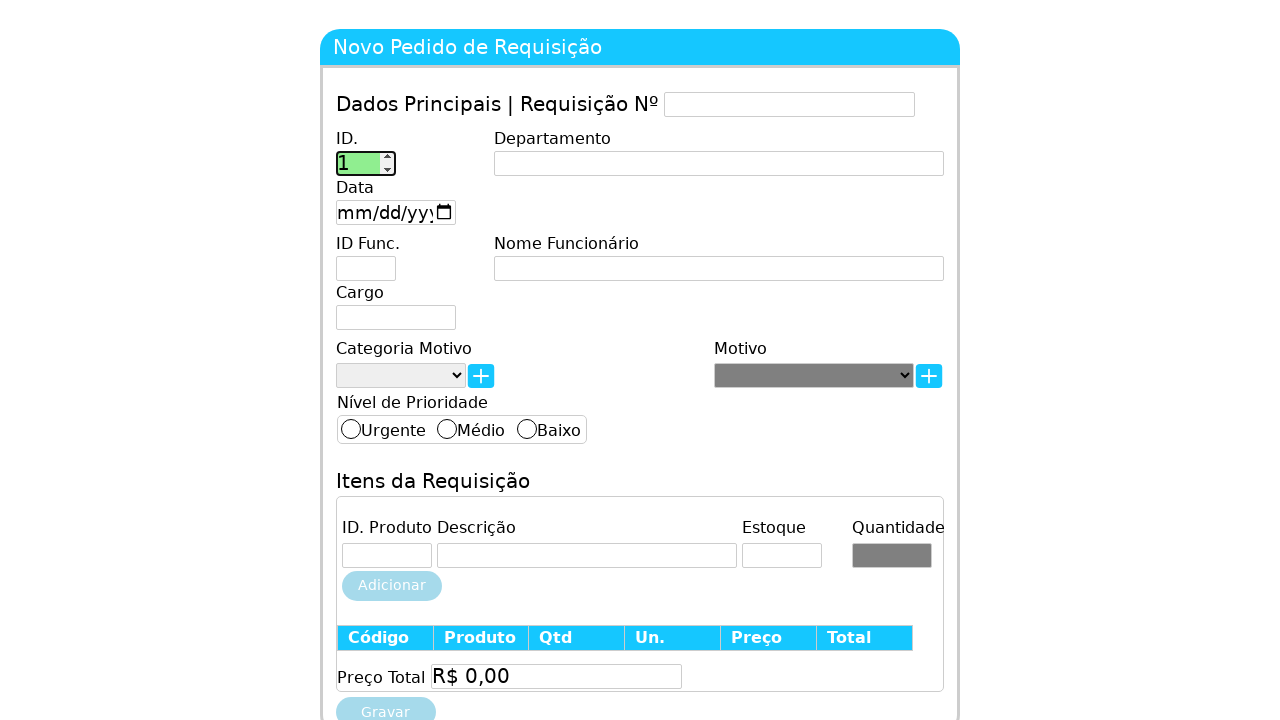

Clicked departamento field to trigger auto-population for department ID 1 at (719, 163) on #departamento
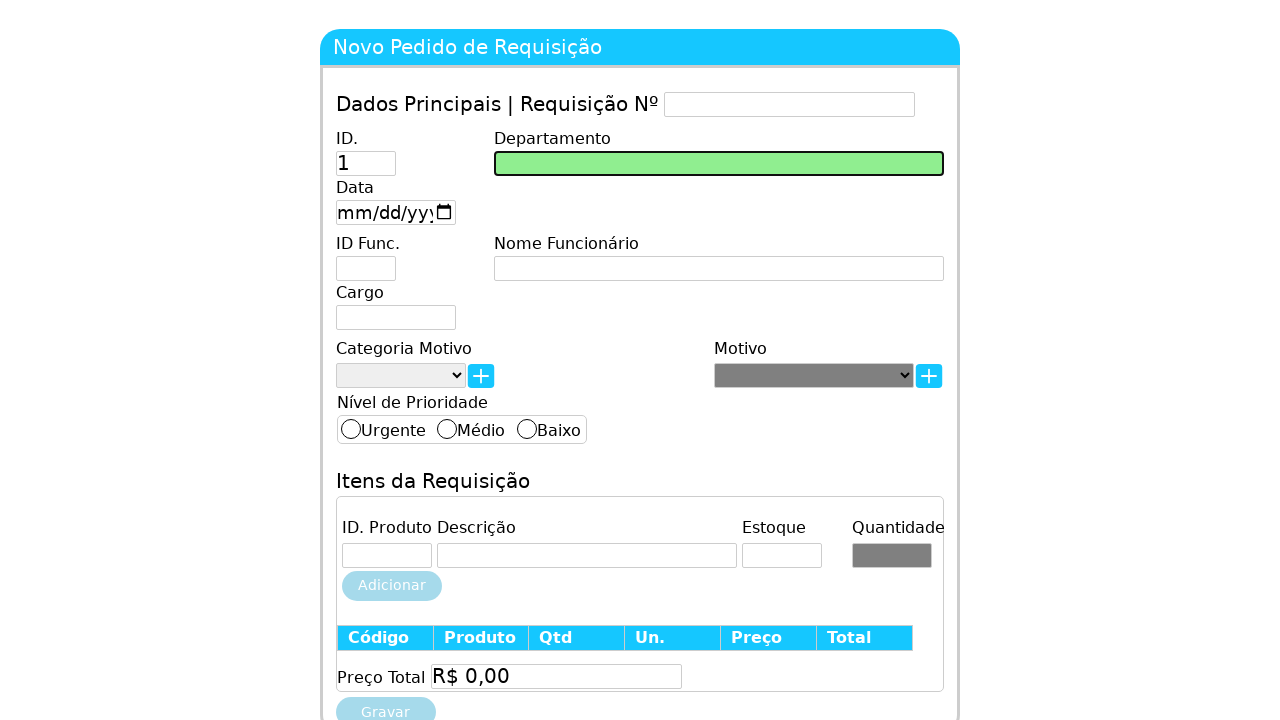

Clicked department ID field at (366, 163) on #idDepartamento
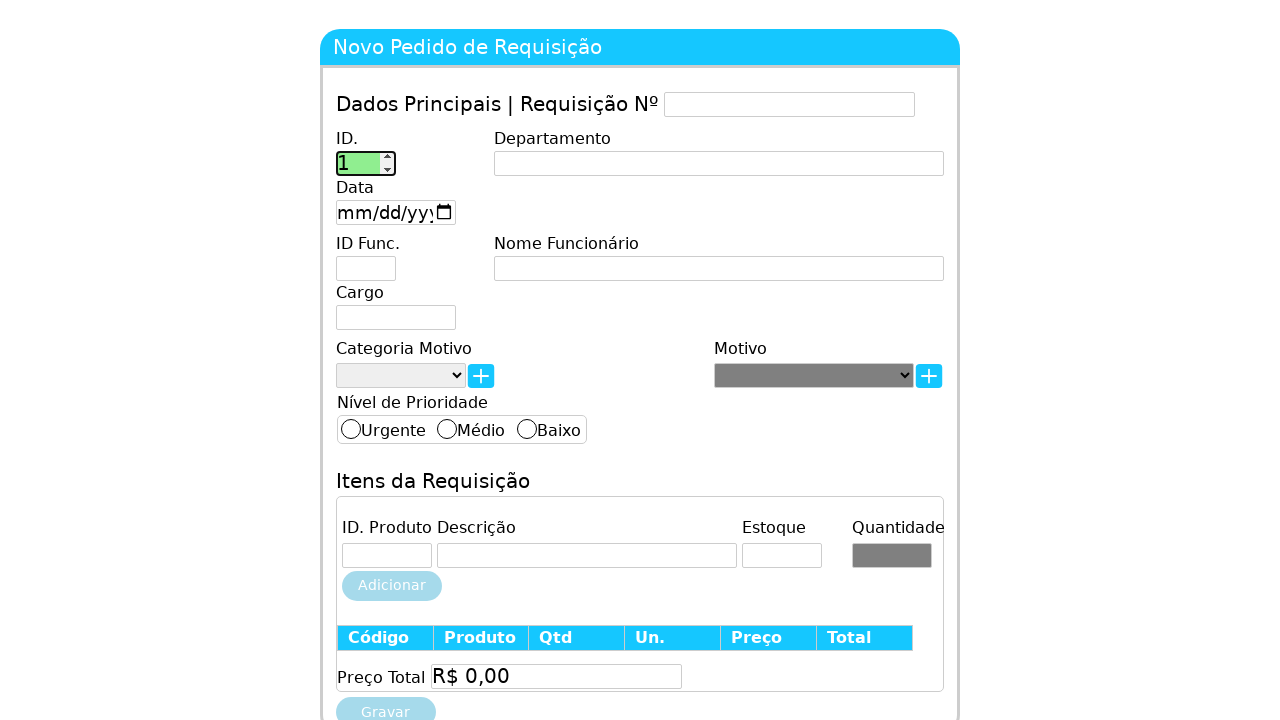

Filled department ID field with '2' on #idDepartamento
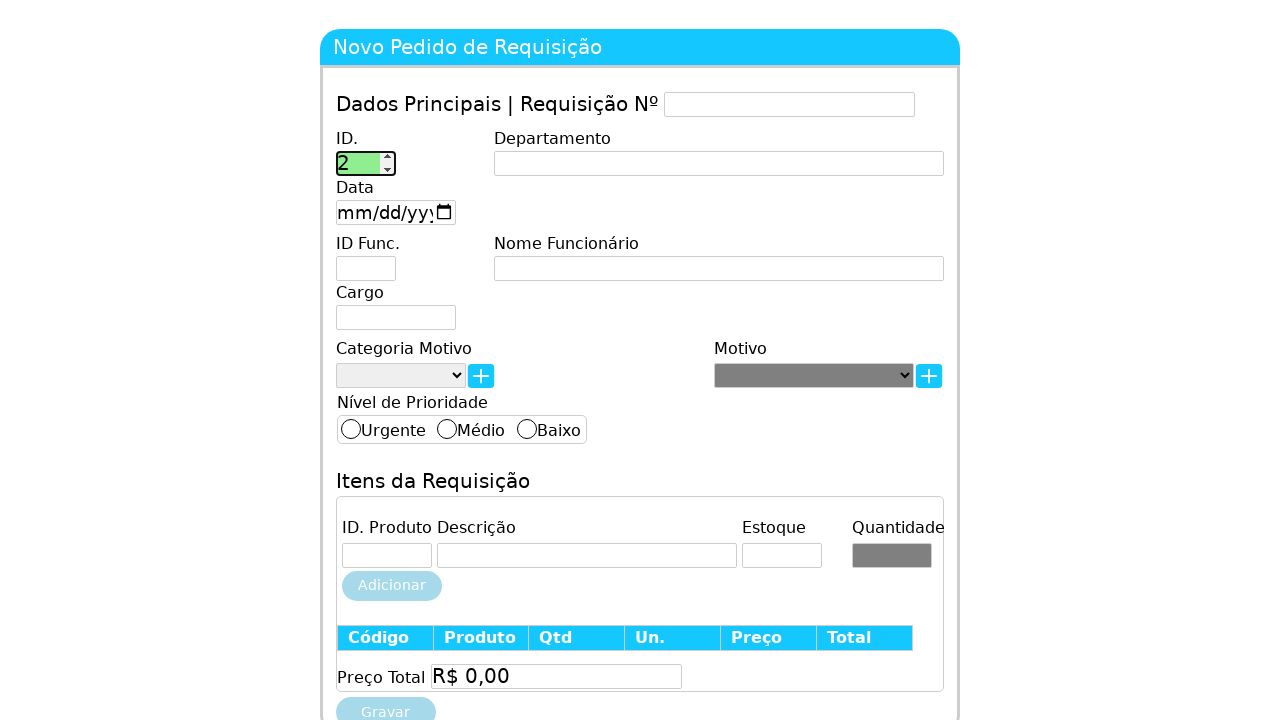

Clicked grupo2 span field at (719, 139) on .grupo2 > span
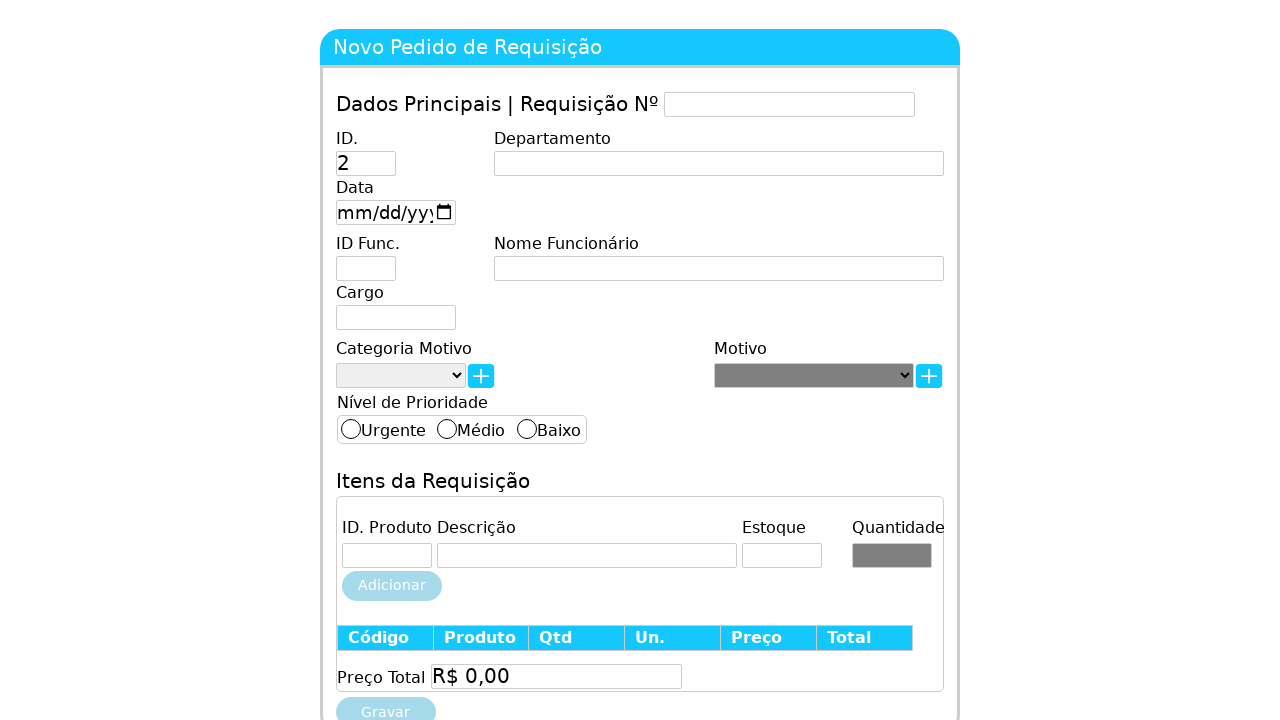

Clicked departamento field to trigger auto-population for department ID 2 at (719, 163) on #departamento
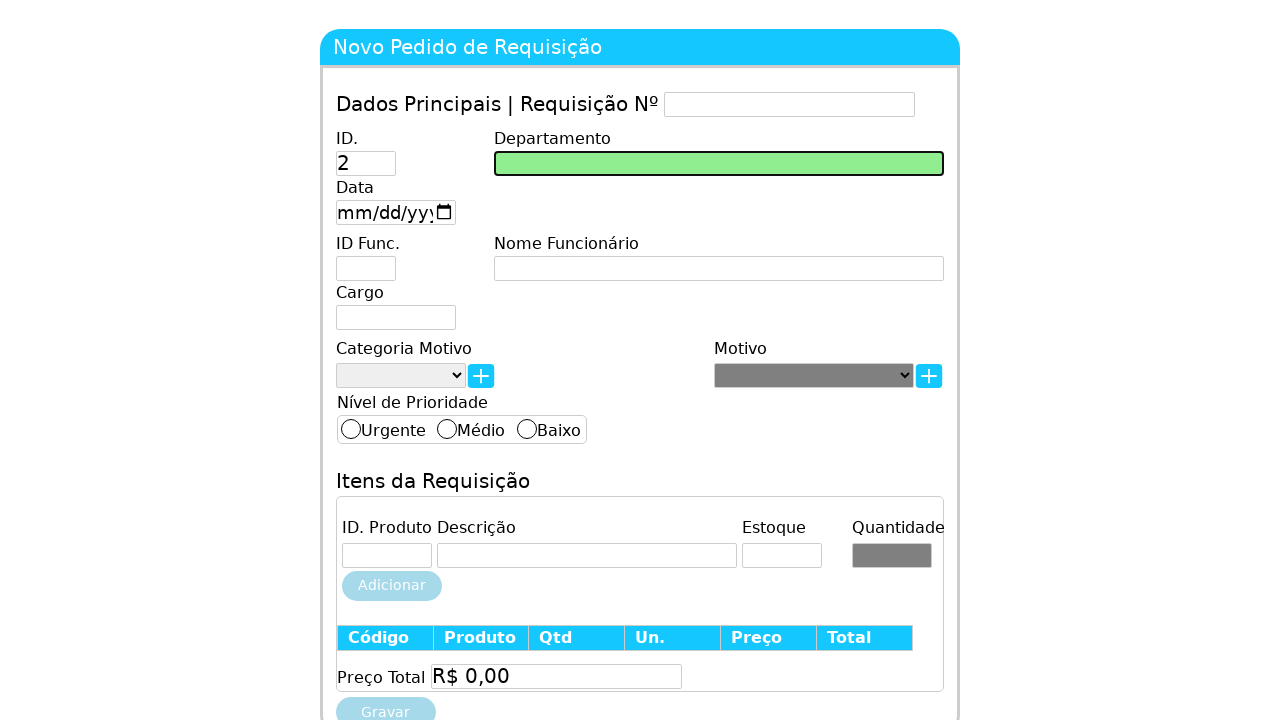

Clicked department ID field at (366, 163) on #idDepartamento
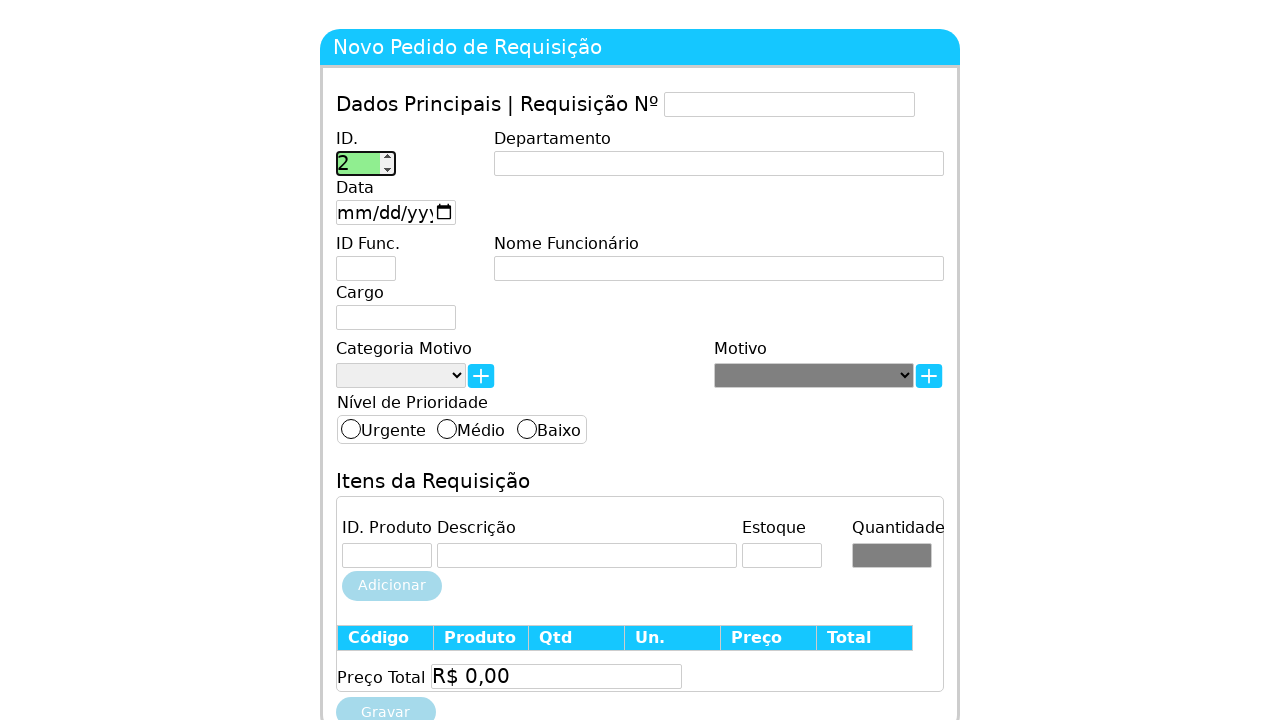

Filled department ID field with '3' on #idDepartamento
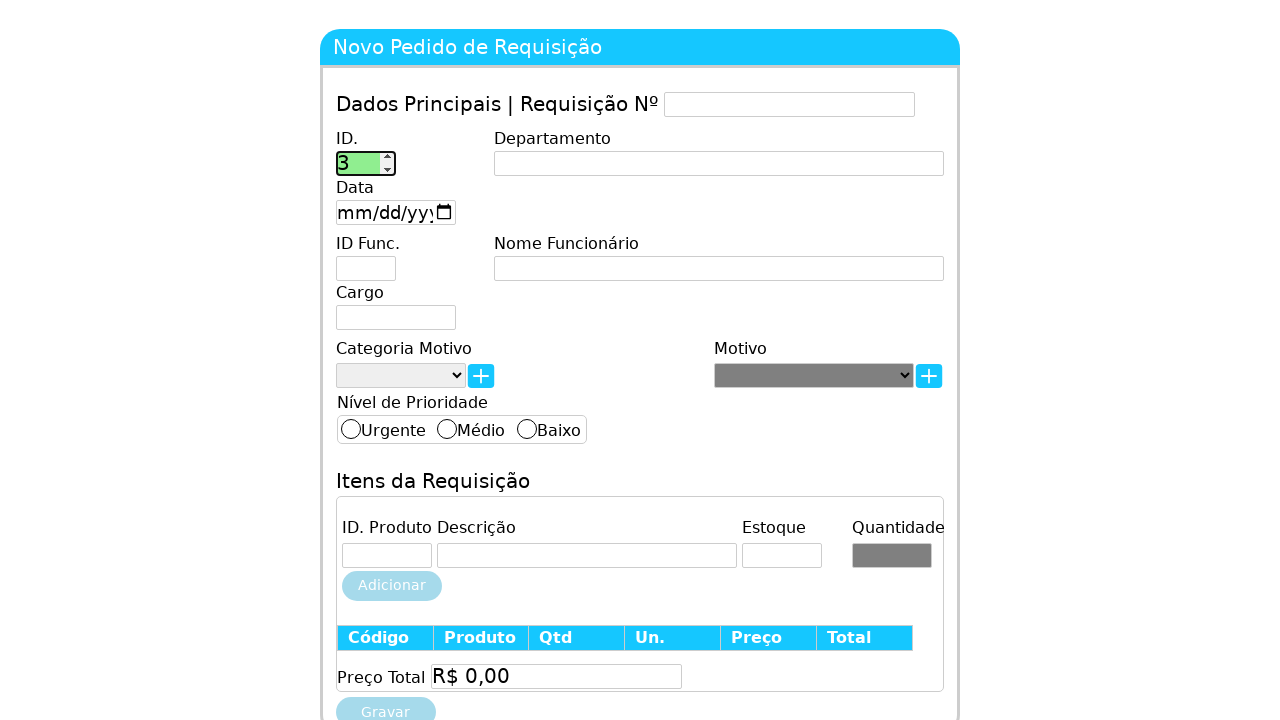

Clicked departamento field to trigger auto-population for department ID 3 at (719, 163) on #departamento
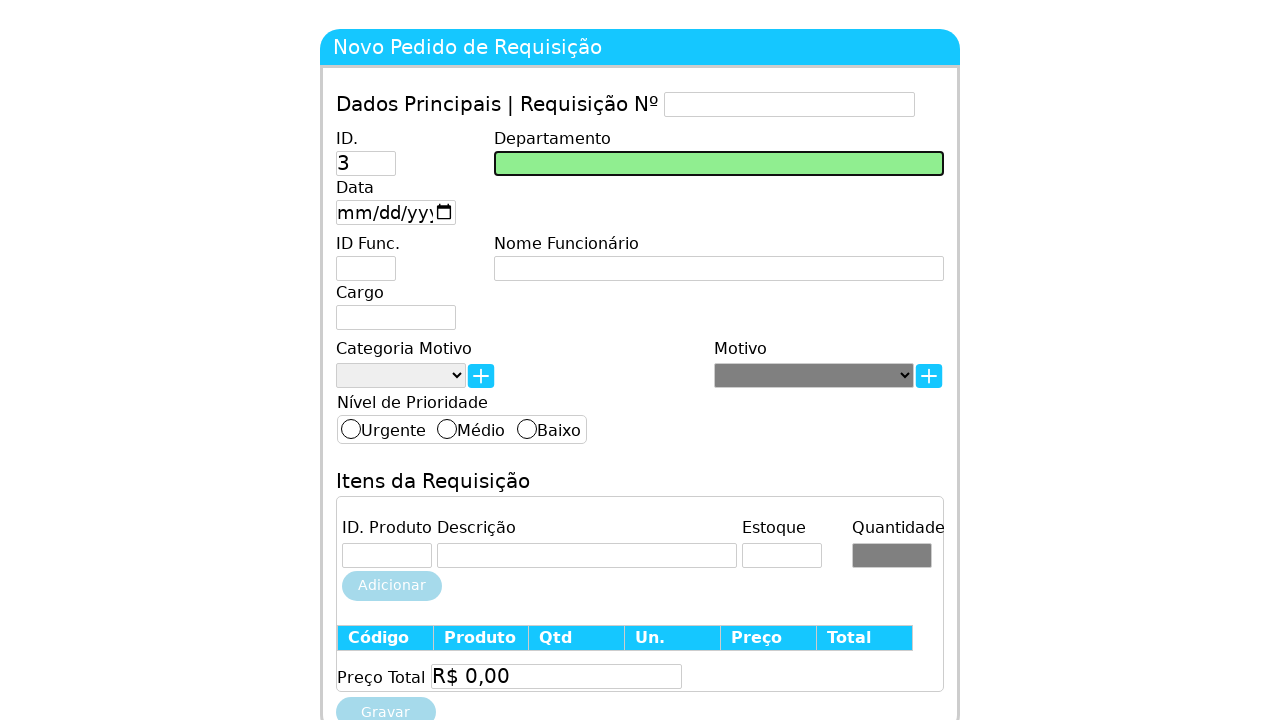

Clicked department ID field at (366, 163) on #idDepartamento
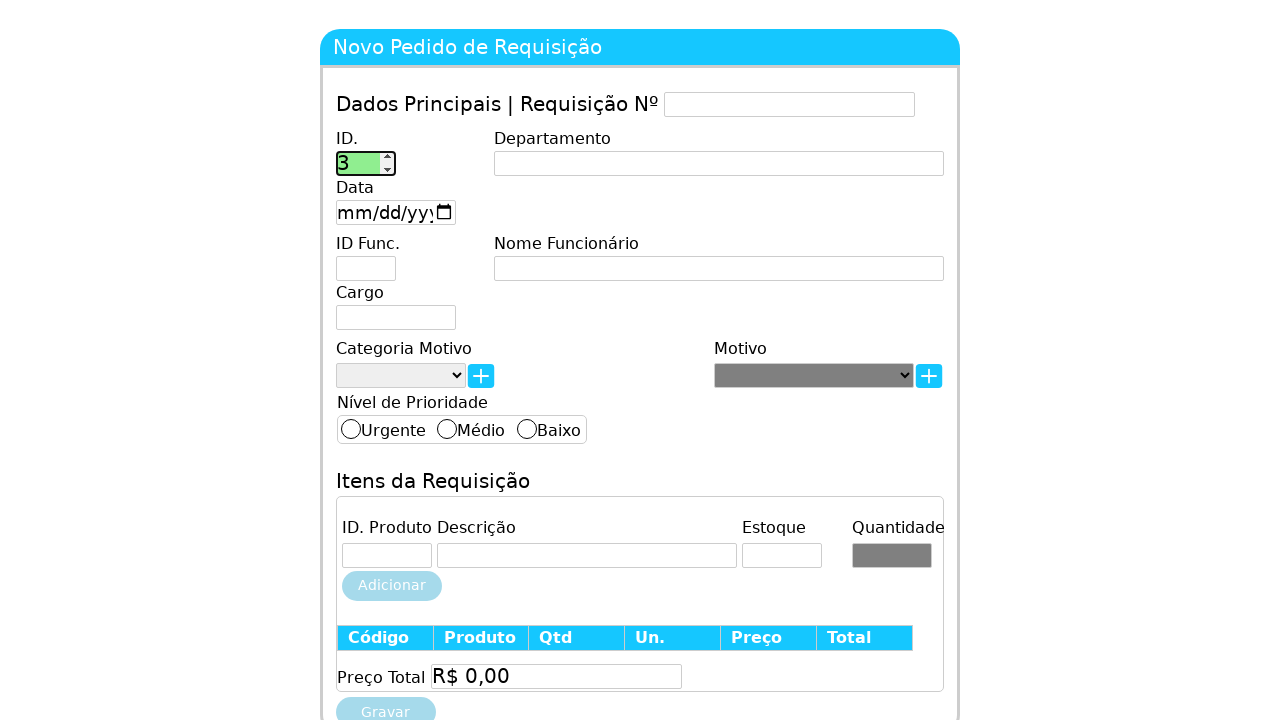

Filled department ID field with '4' on #idDepartamento
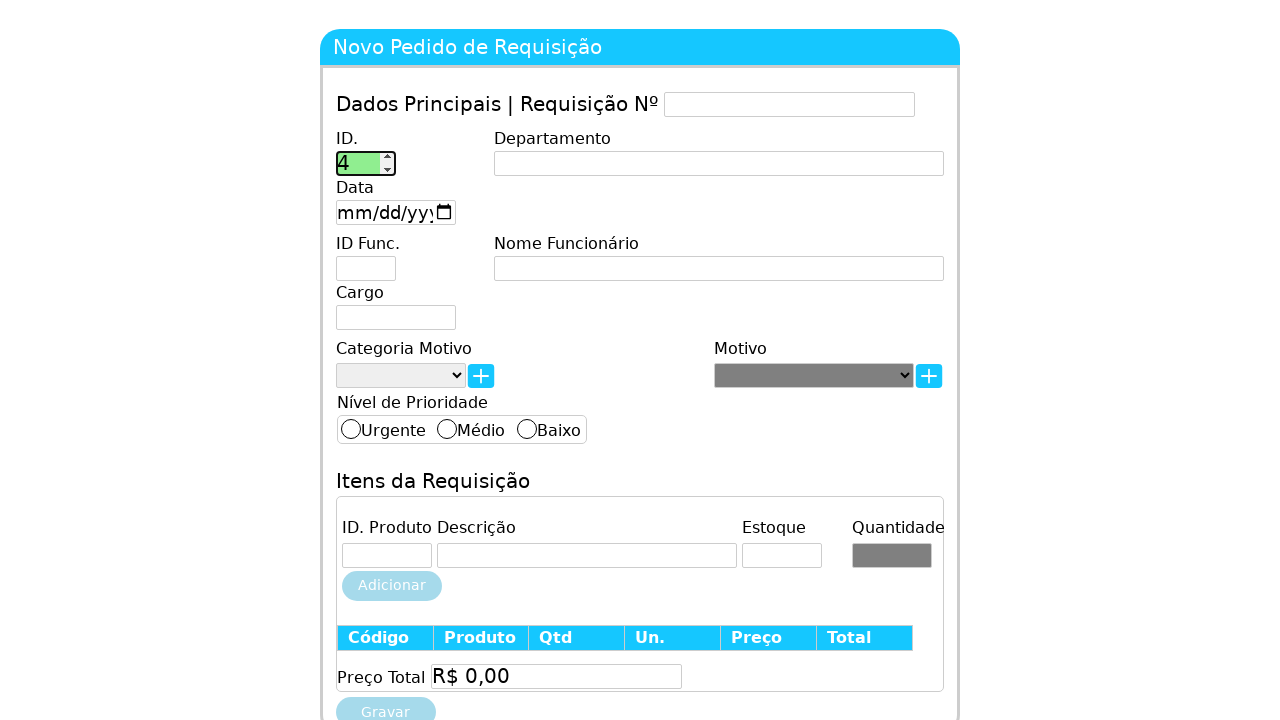

Clicked departamento field to trigger auto-population for department ID 4 at (719, 163) on #departamento
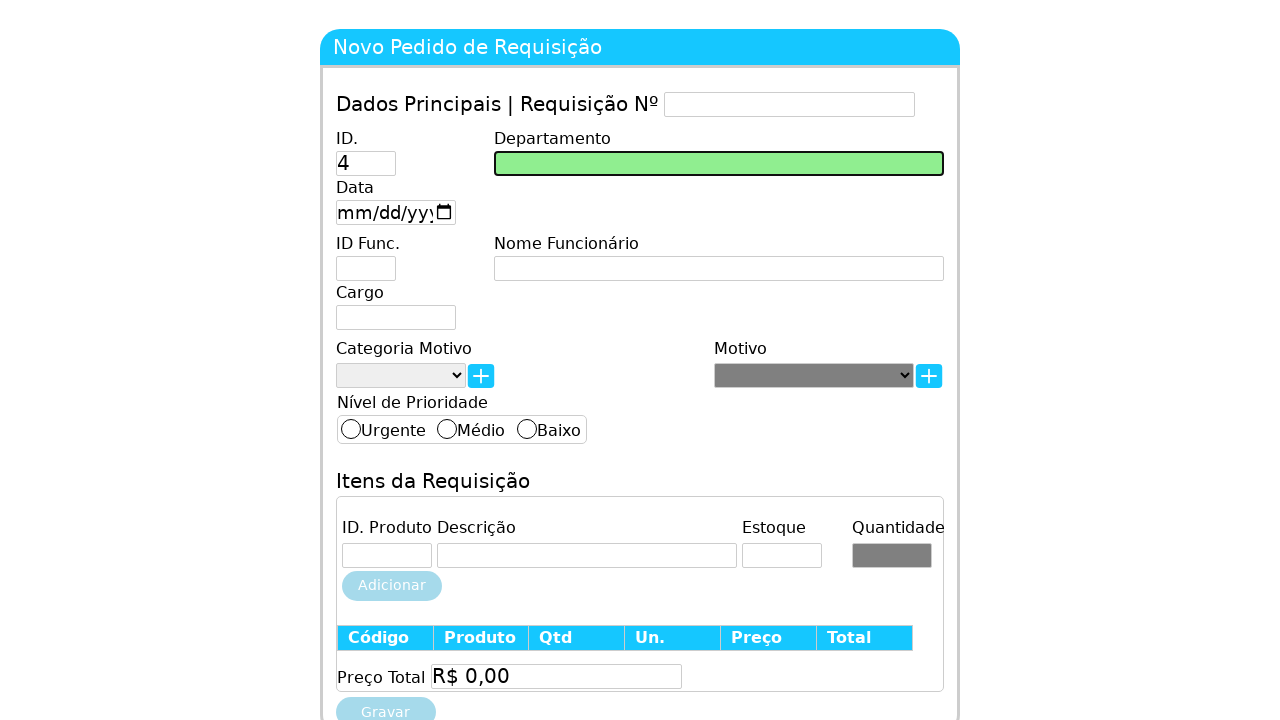

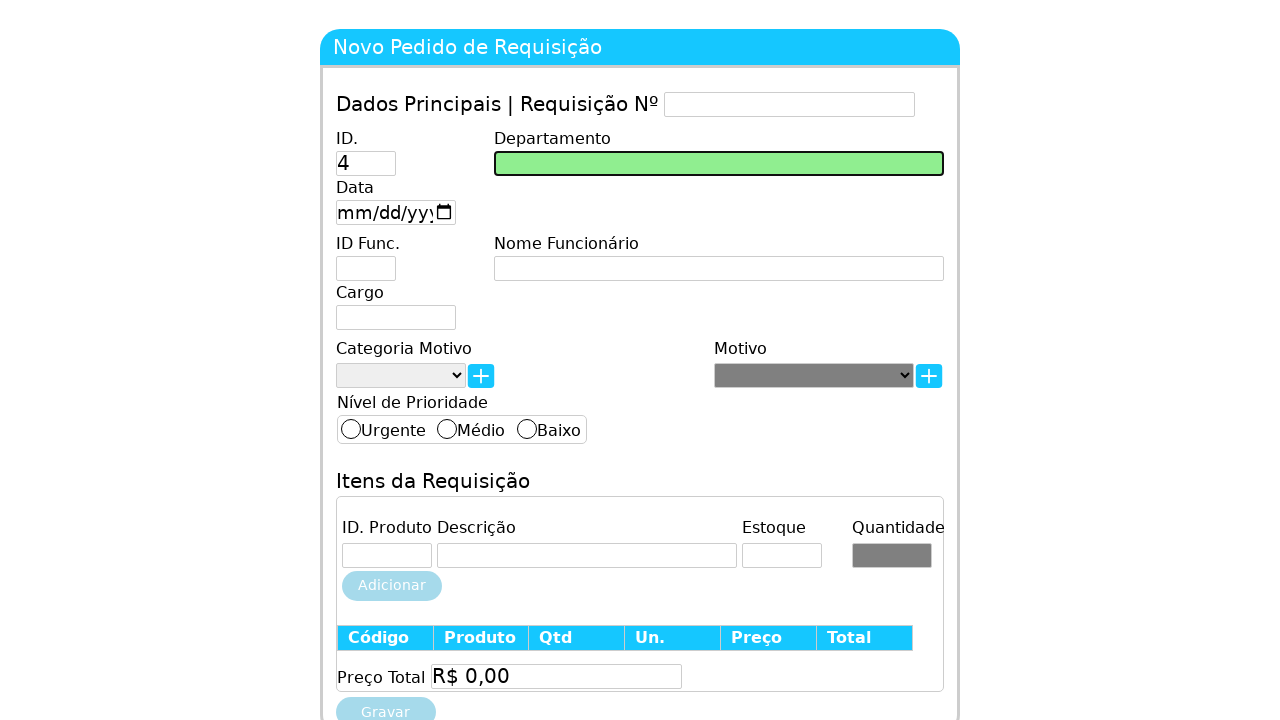